Tests the registration of a donation point by filling out a form with name, email, CEP (postal code), address details, selecting pet type, and verifying successful submission

Starting URL: https://petlov.vercel.app/signup

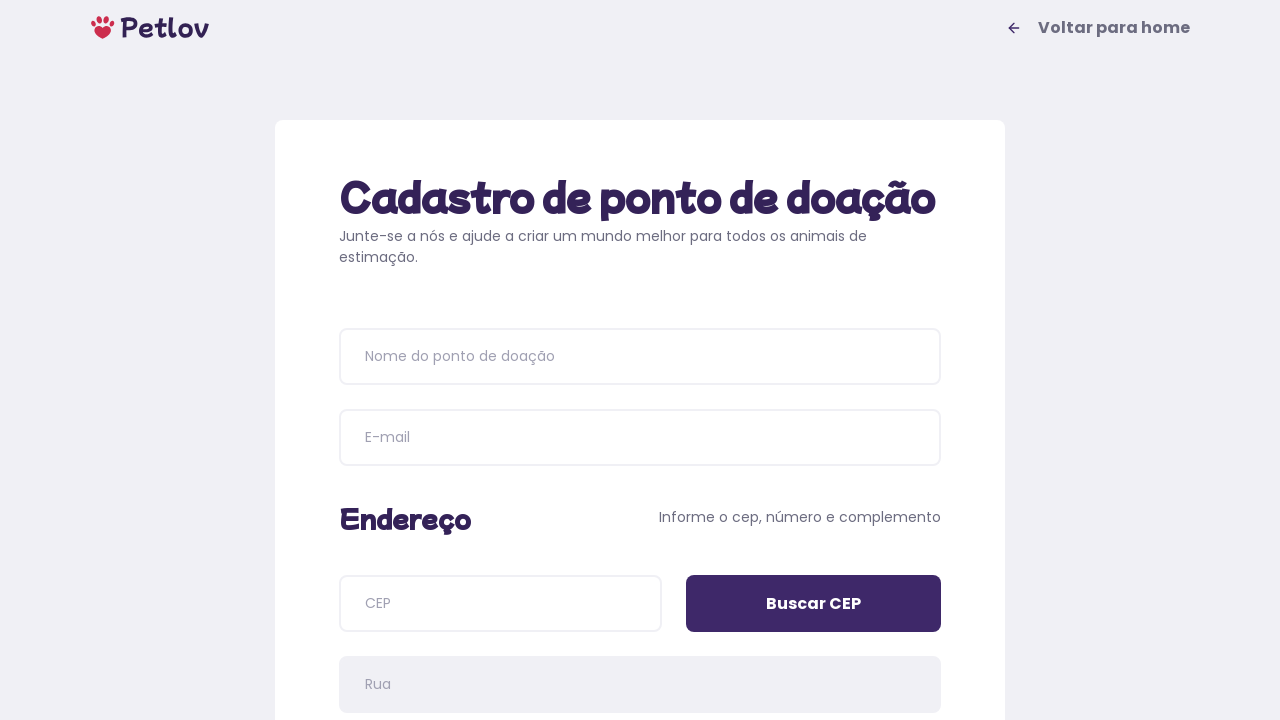

Waited for page heading to load
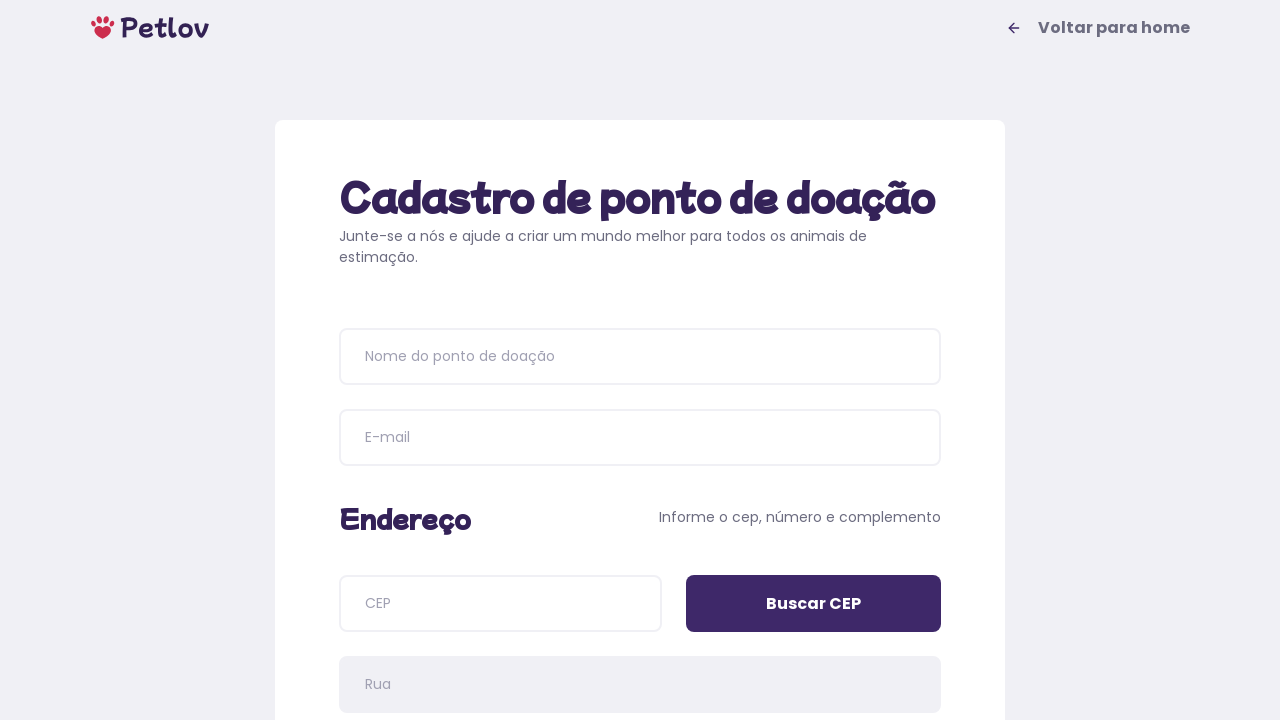

Verified page heading contains 'Cadastro de ponto de doação'
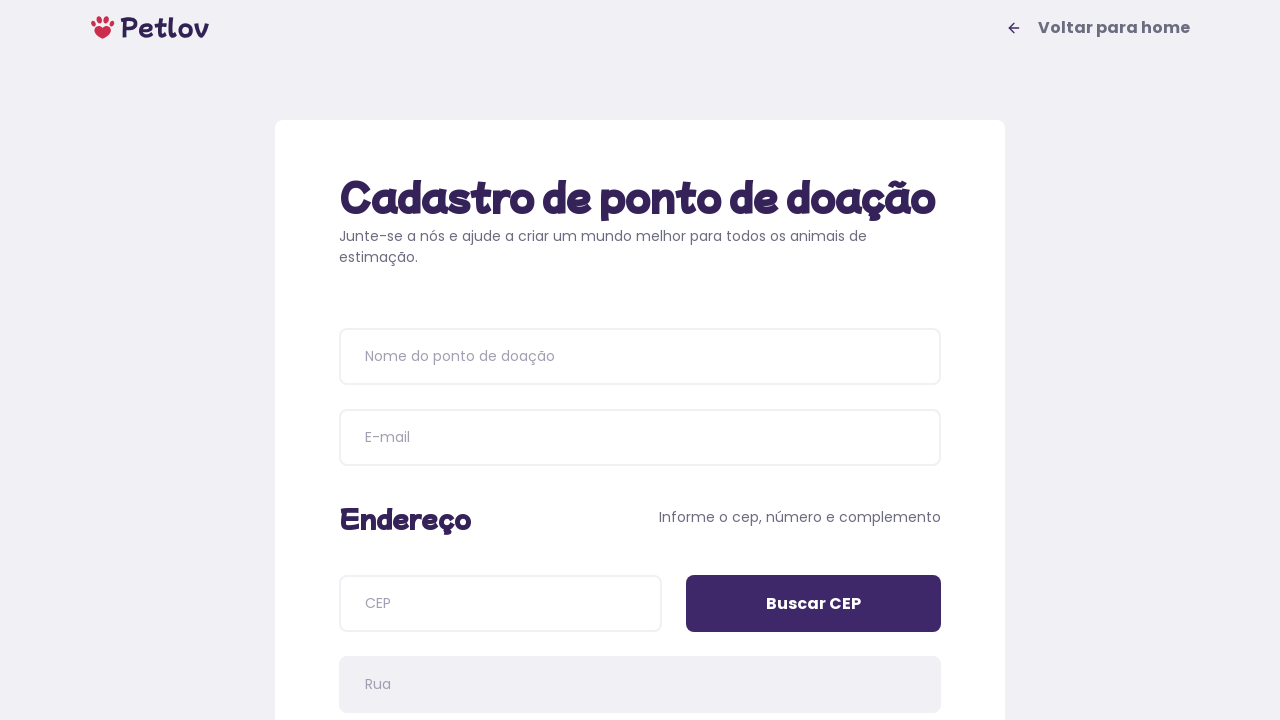

Filled name field with 'Donation Center Alpha' on input[name='name']
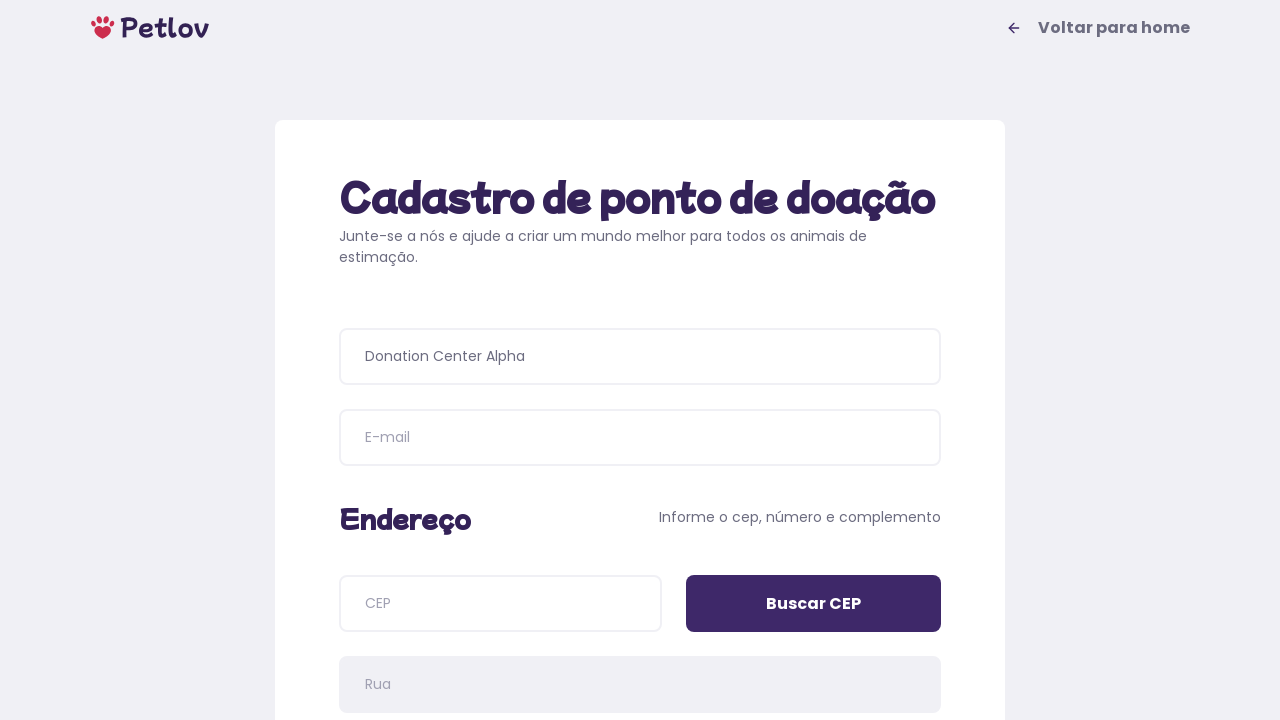

Filled email field with 'donationcenter@example.com' on input[name='email']
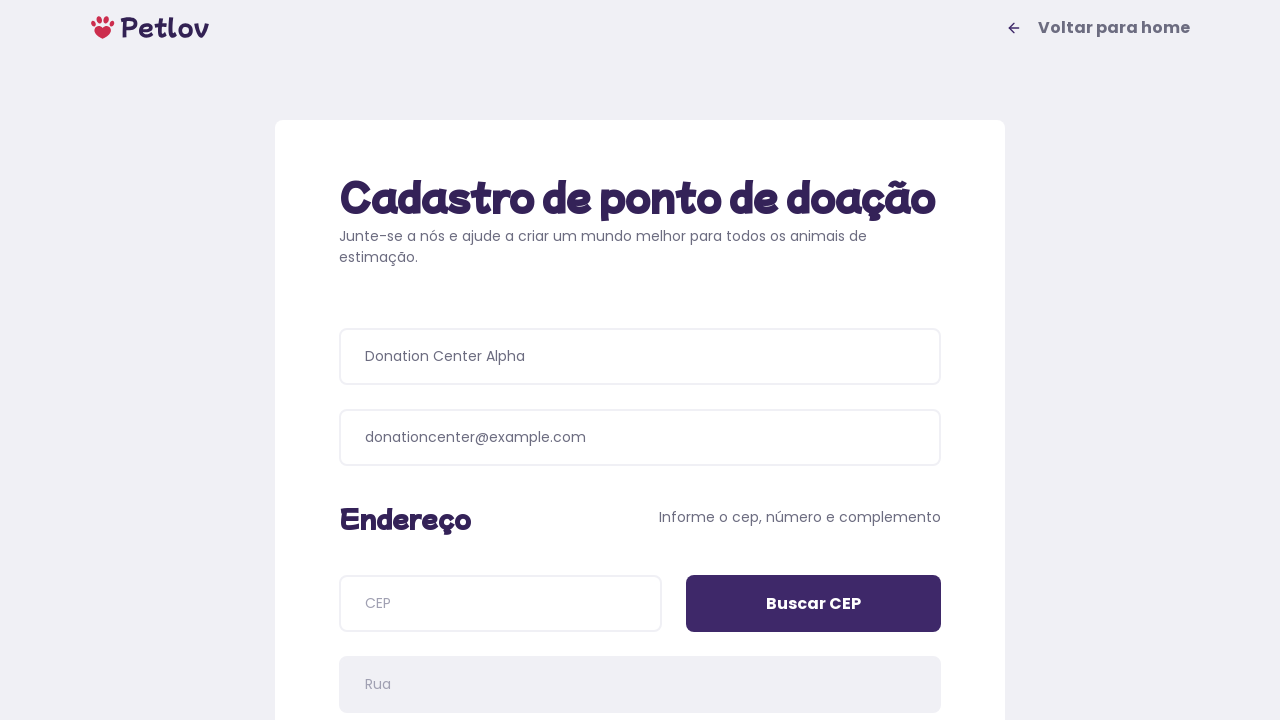

Filled CEP field with '88111380' on input[name='cep']
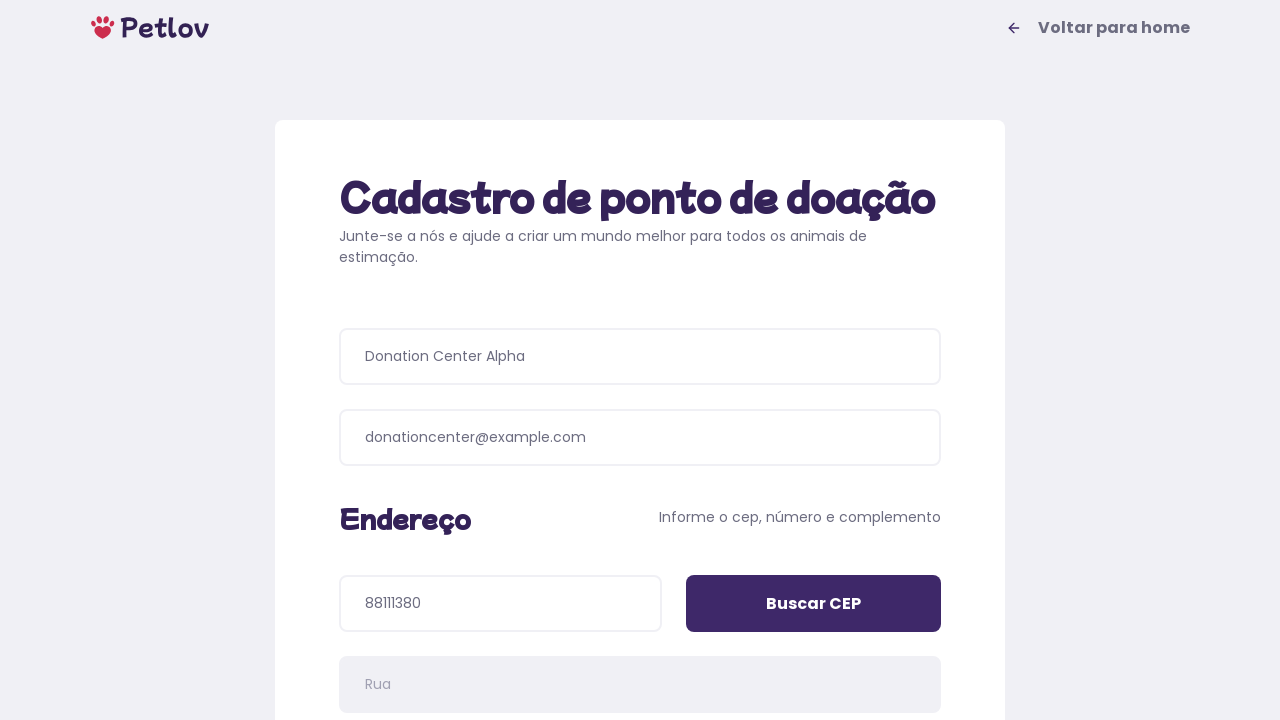

Clicked search CEP button at (814, 604) on input[value='Buscar CEP']
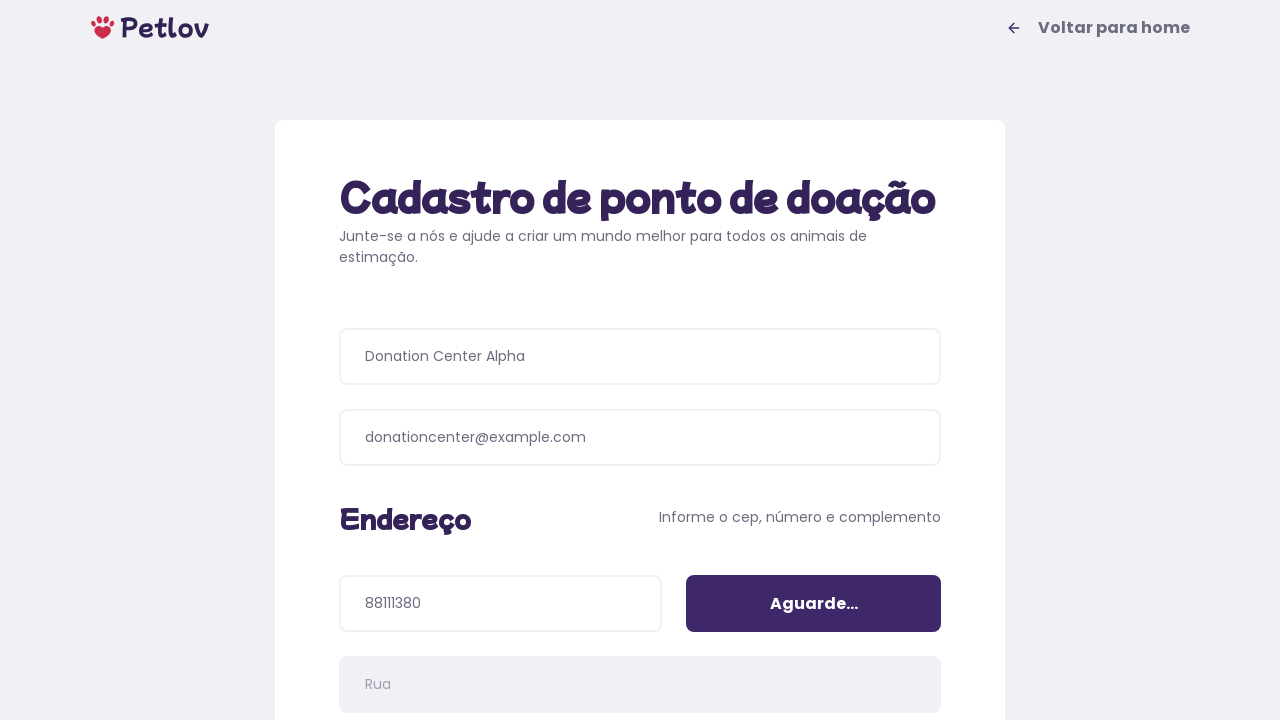

Filled address number field with '567' on input[name='addressNumber']
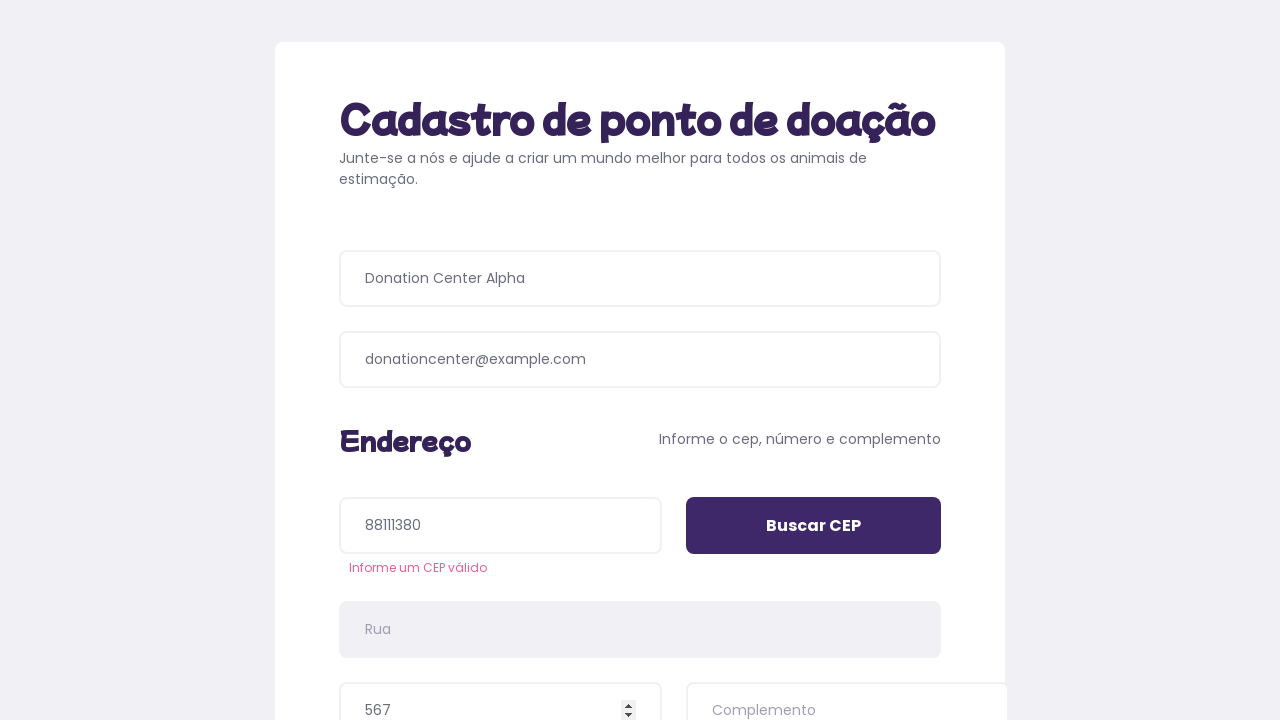

Filled address details field with 'Near the main square' on input[name='addressDetails']
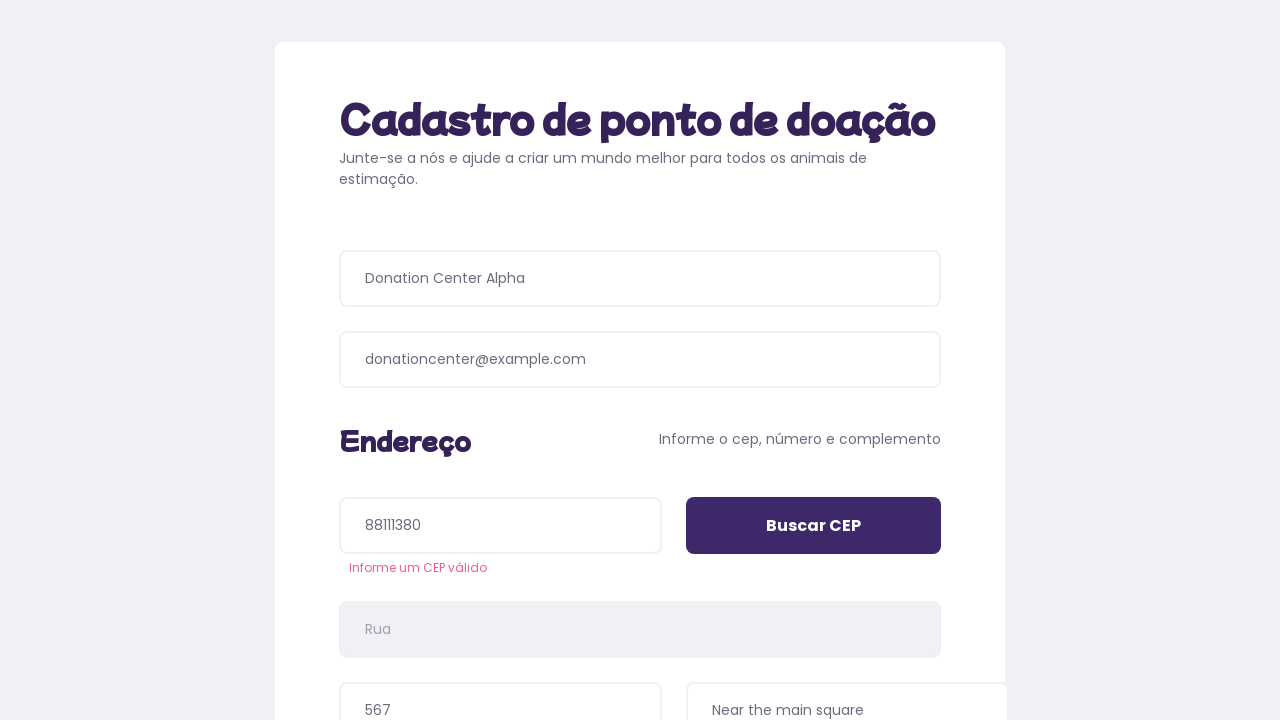

Selected pet type 'Cachorros' (Dogs) at (486, 390) on //span[text()="Cachorros"]/..
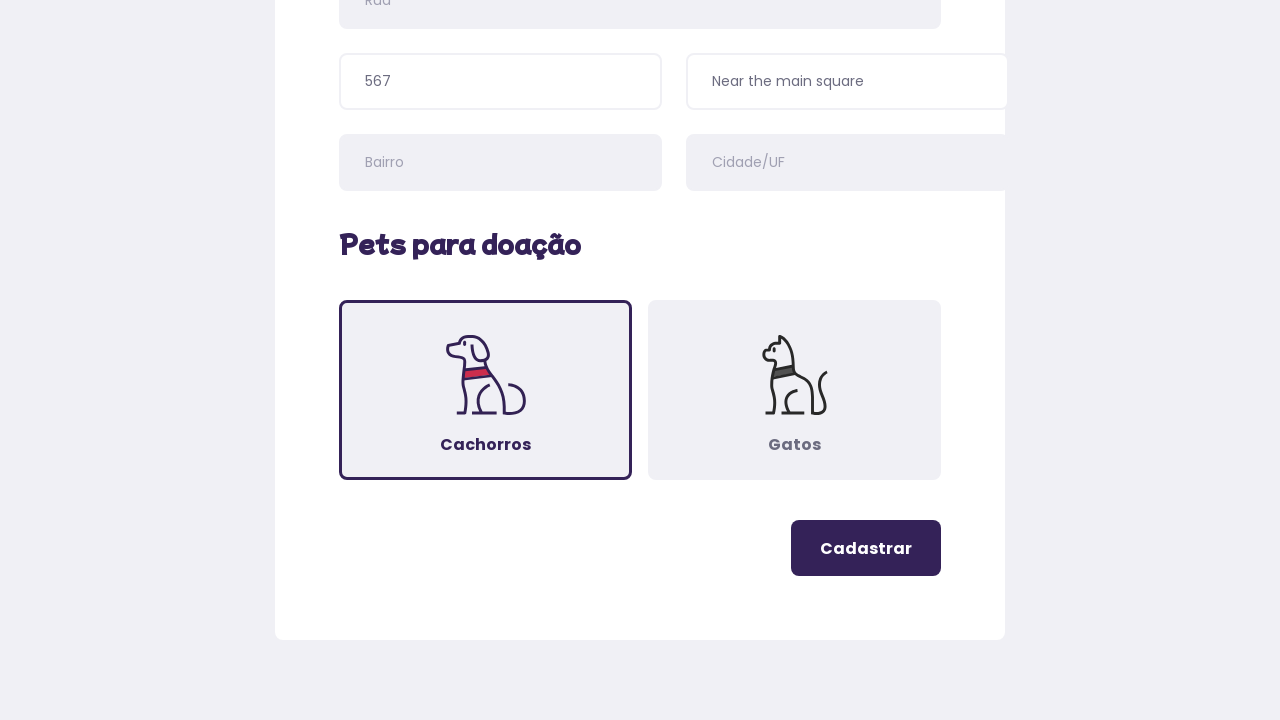

Clicked register button to submit form at (866, 548) on .button-register
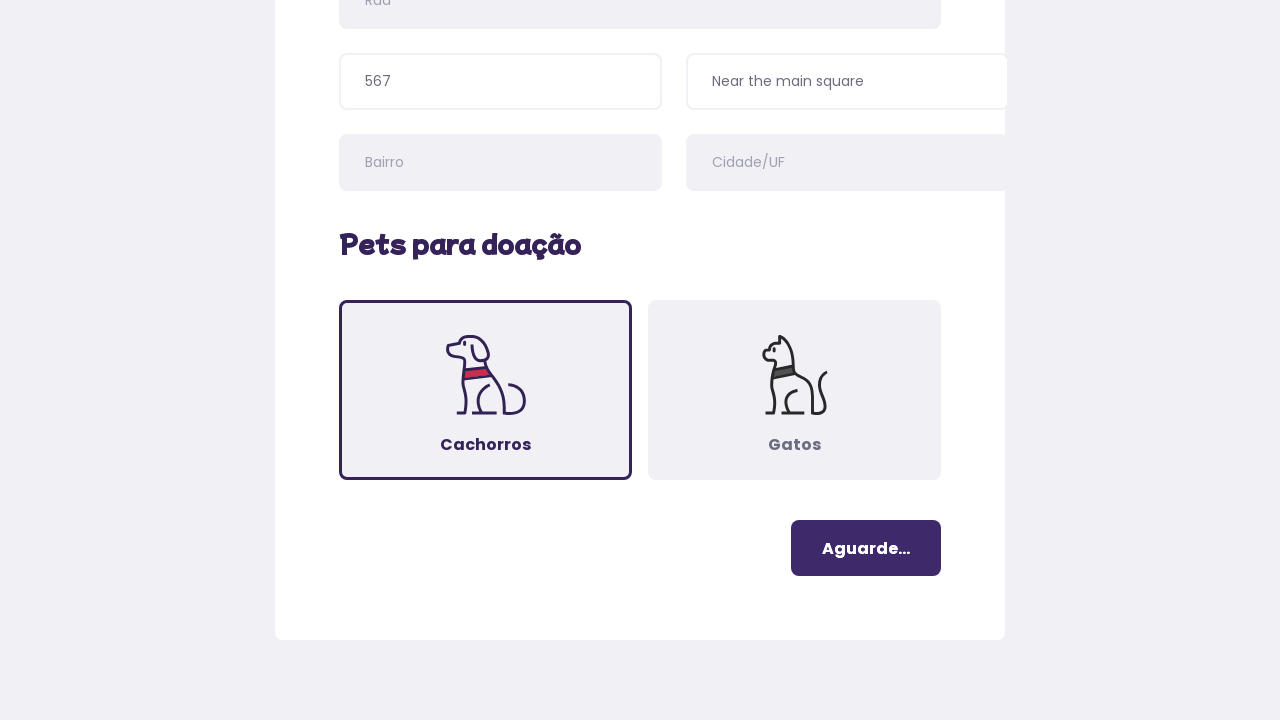

Waited for success message to appear
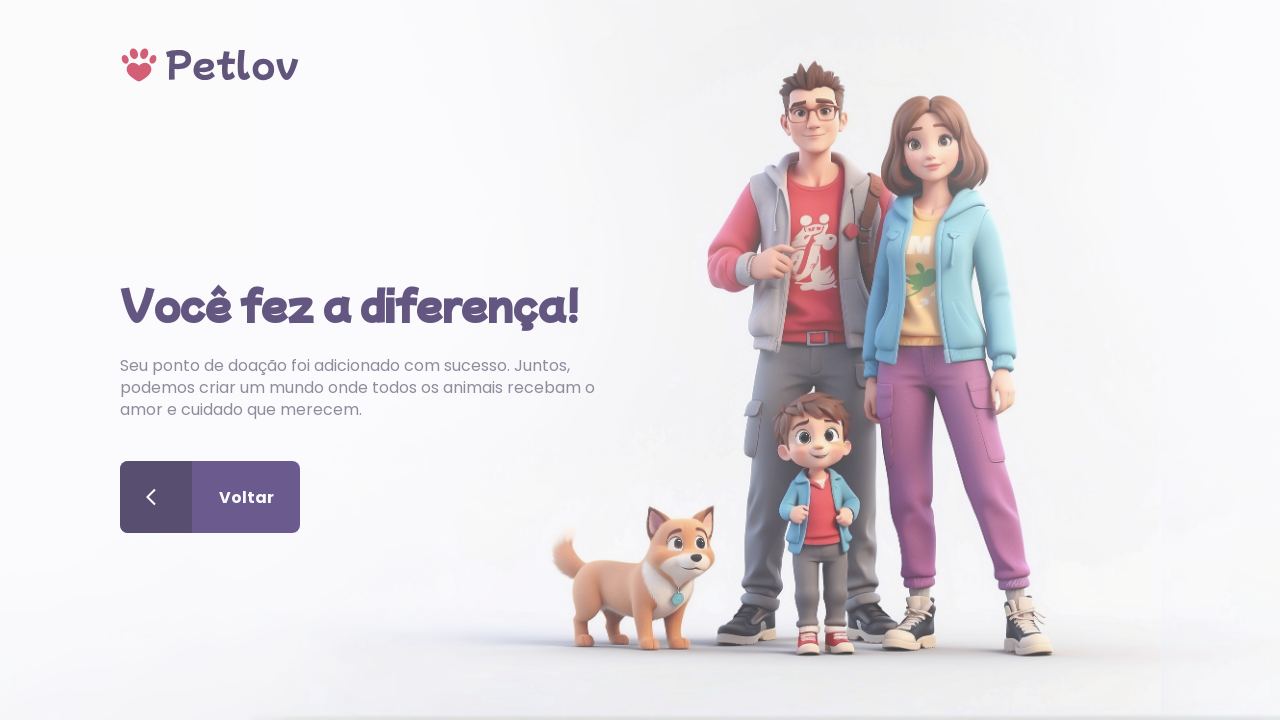

Retrieved success message text
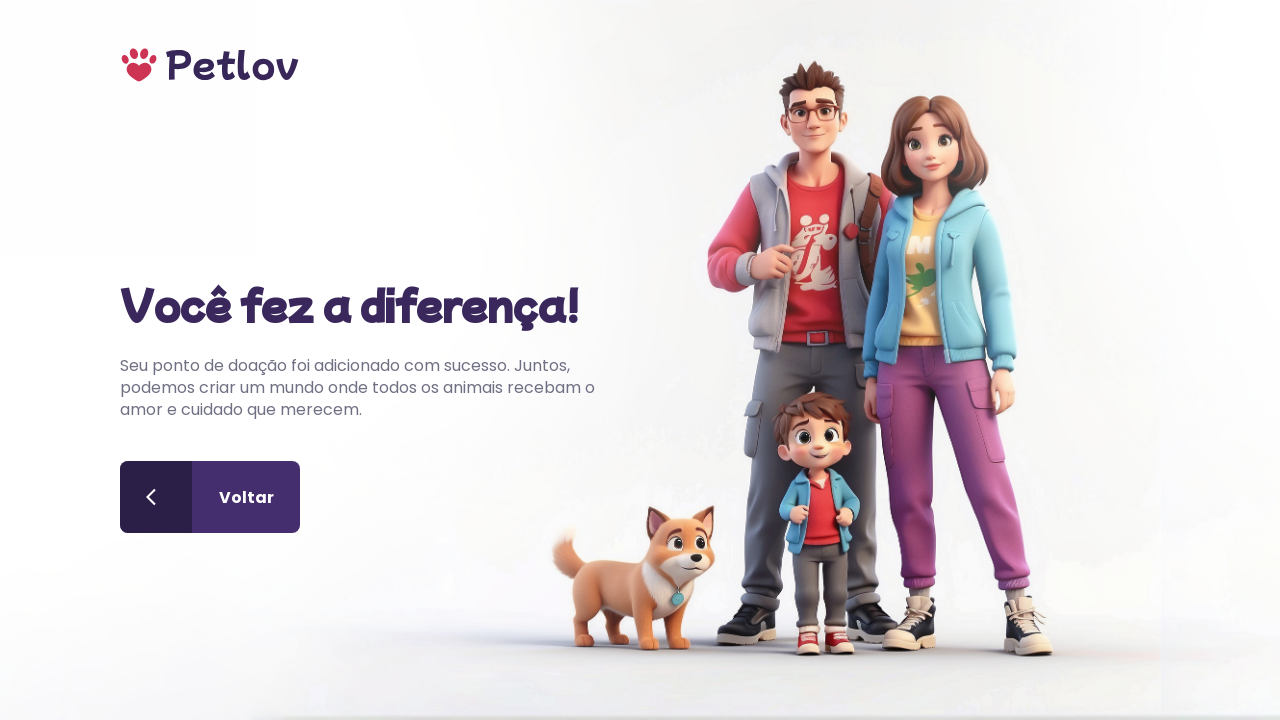

Verified success message contains 'Seu ponto de doação foi adicionado com sucesso'
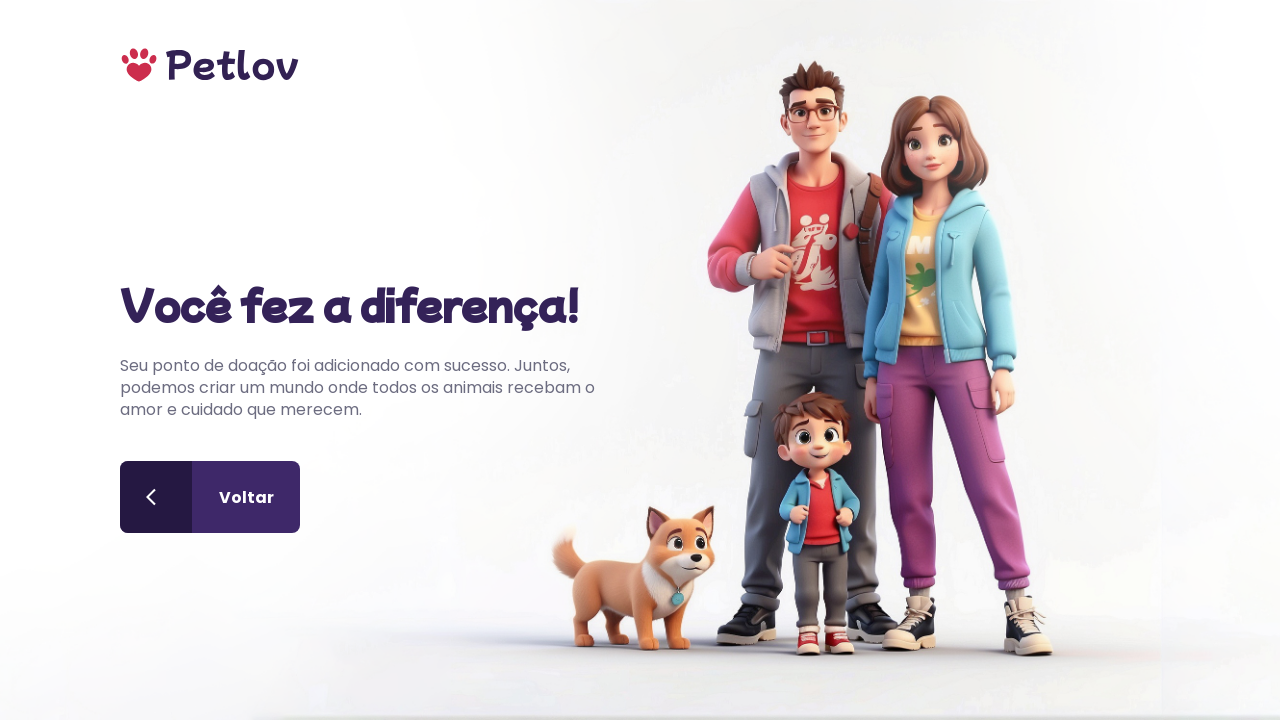

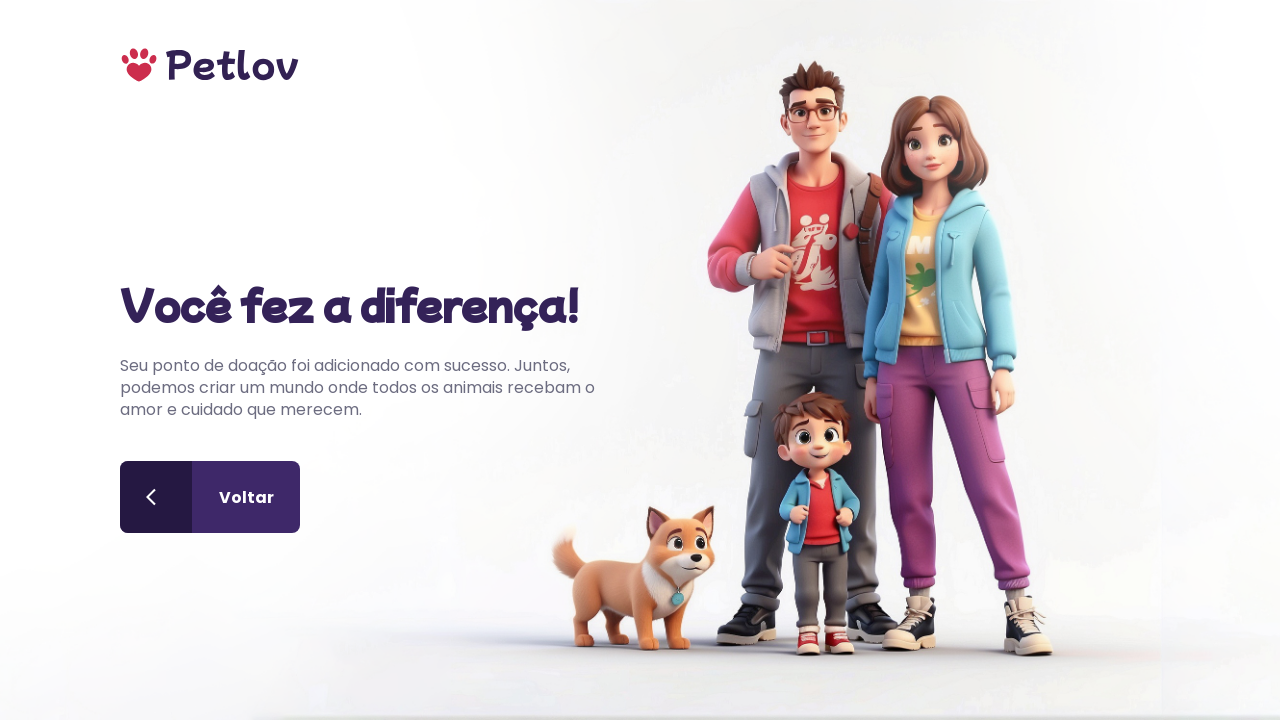